Tests a math form by reading a variable X from the page, calculating log(abs(12*sin(x))), filling in the answer, checking required checkboxes and radio buttons, then submitting the form.

Starting URL: http://suninjuly.github.io/math.html

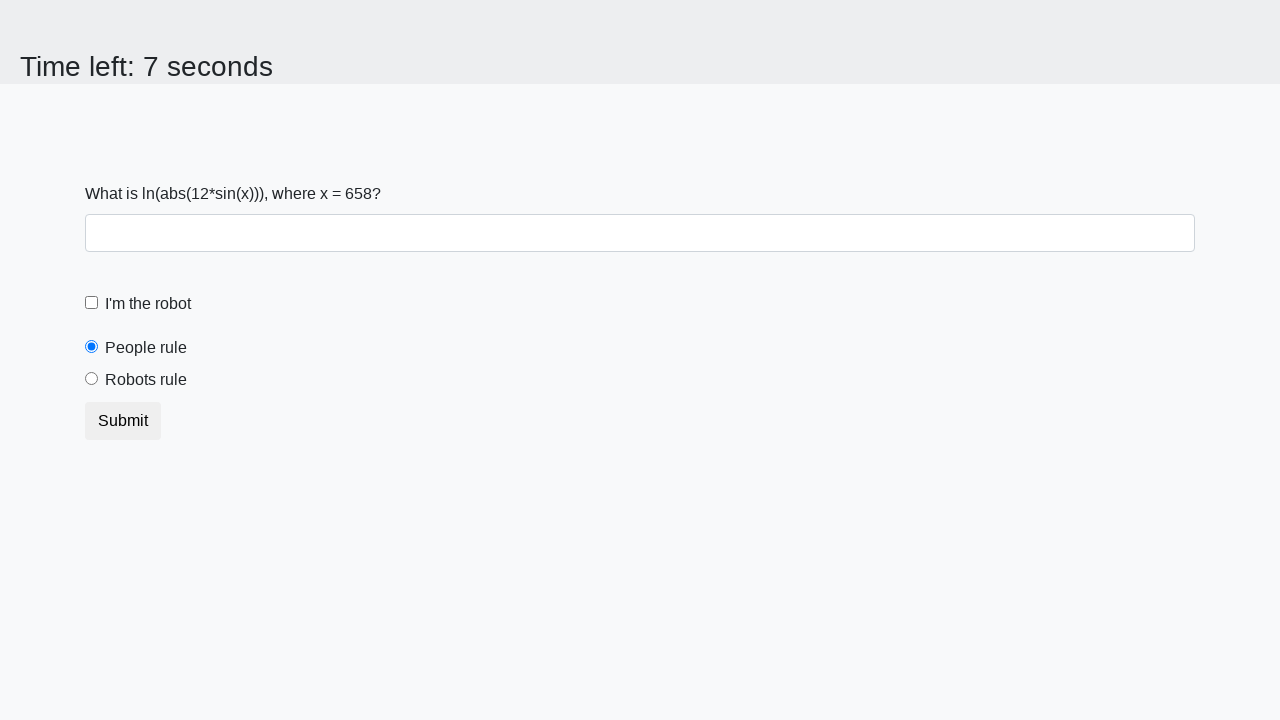

Located and read variable X from the page
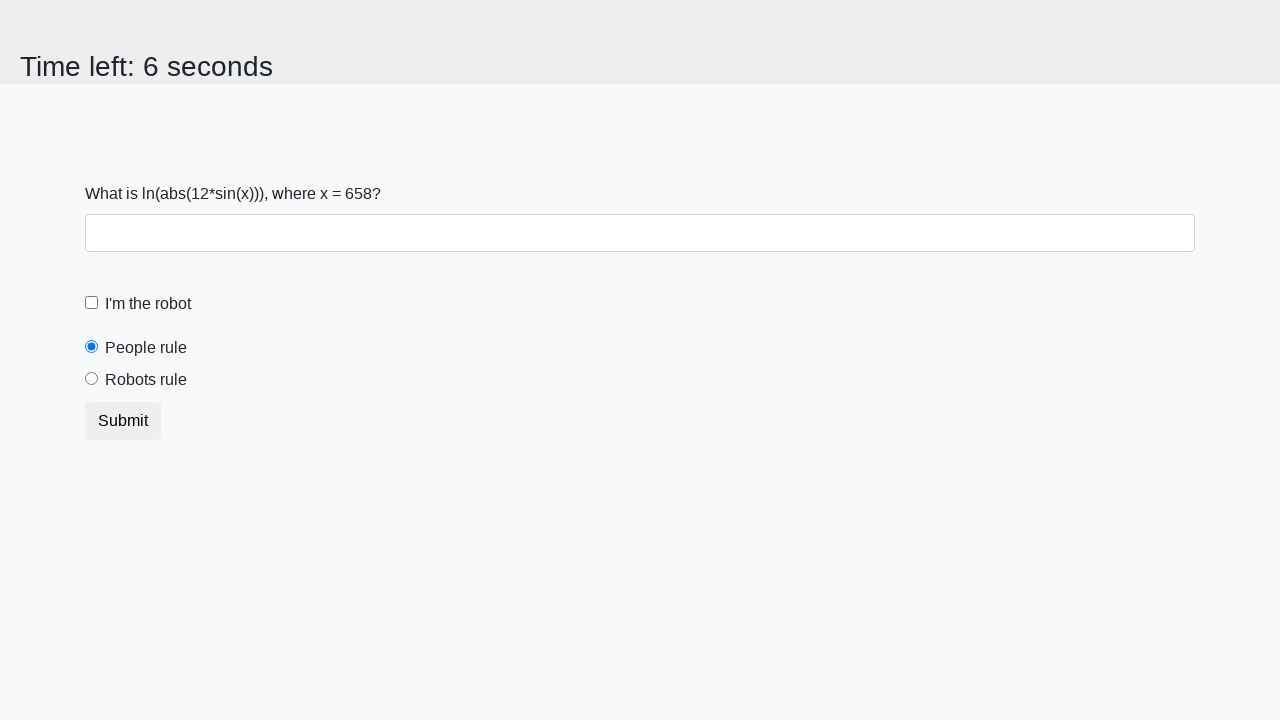

Calculated answer: log(abs(12*sin(658))) = 2.471453983831433
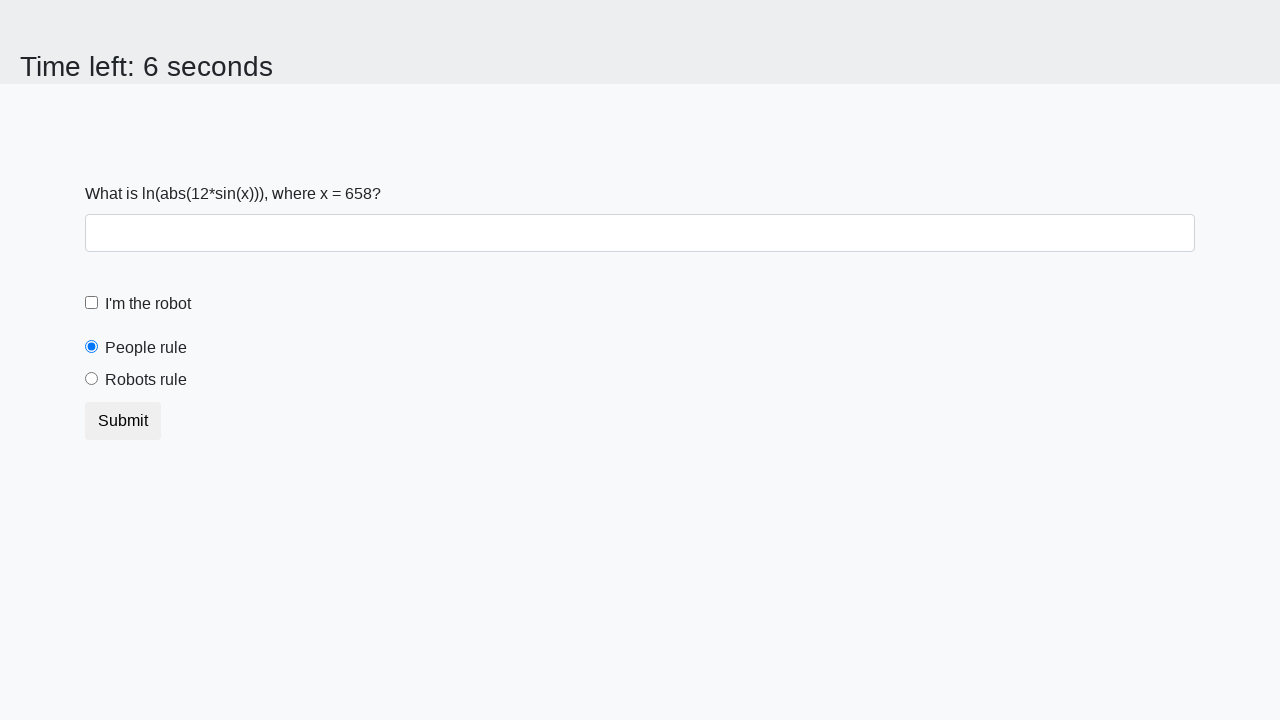

Filled answer field with calculated value 2.471453983831433 on #answer
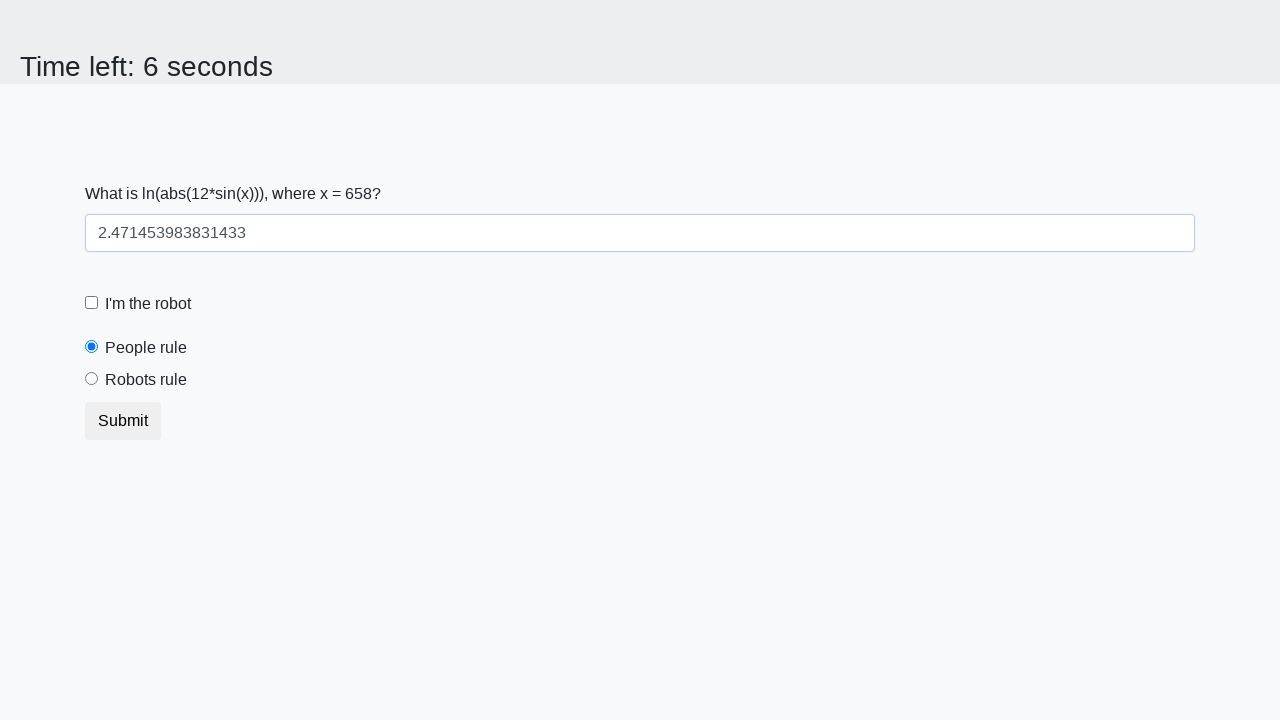

Checked the robot checkbox at (92, 303) on #robotCheckbox
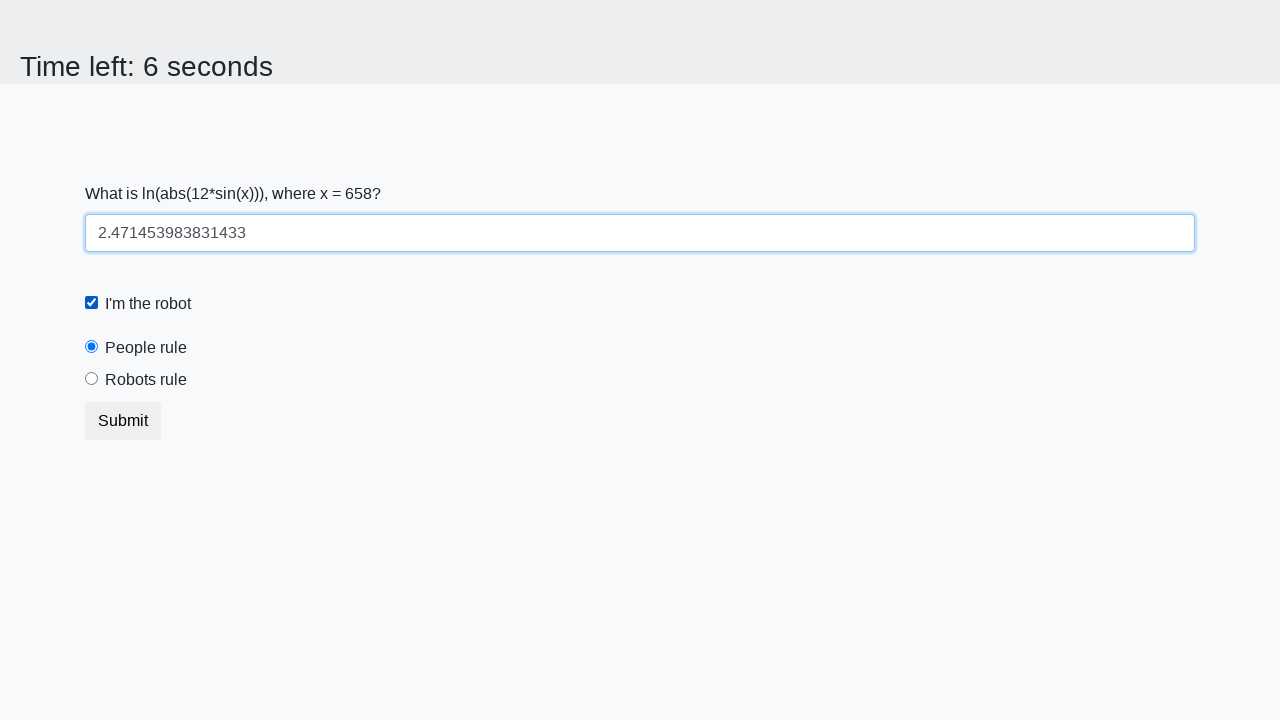

Selected the robots rule radio button at (92, 379) on #robotsRule
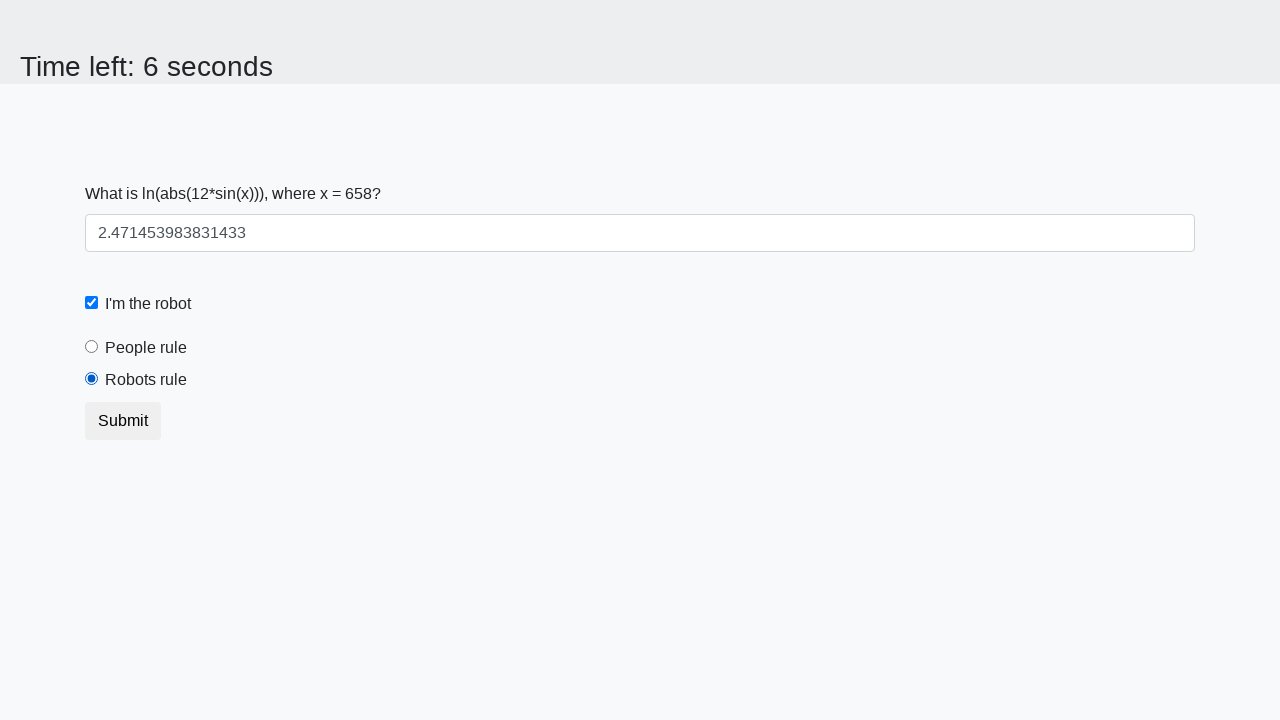

Submitted the math form at (123, 421) on button.btn-default
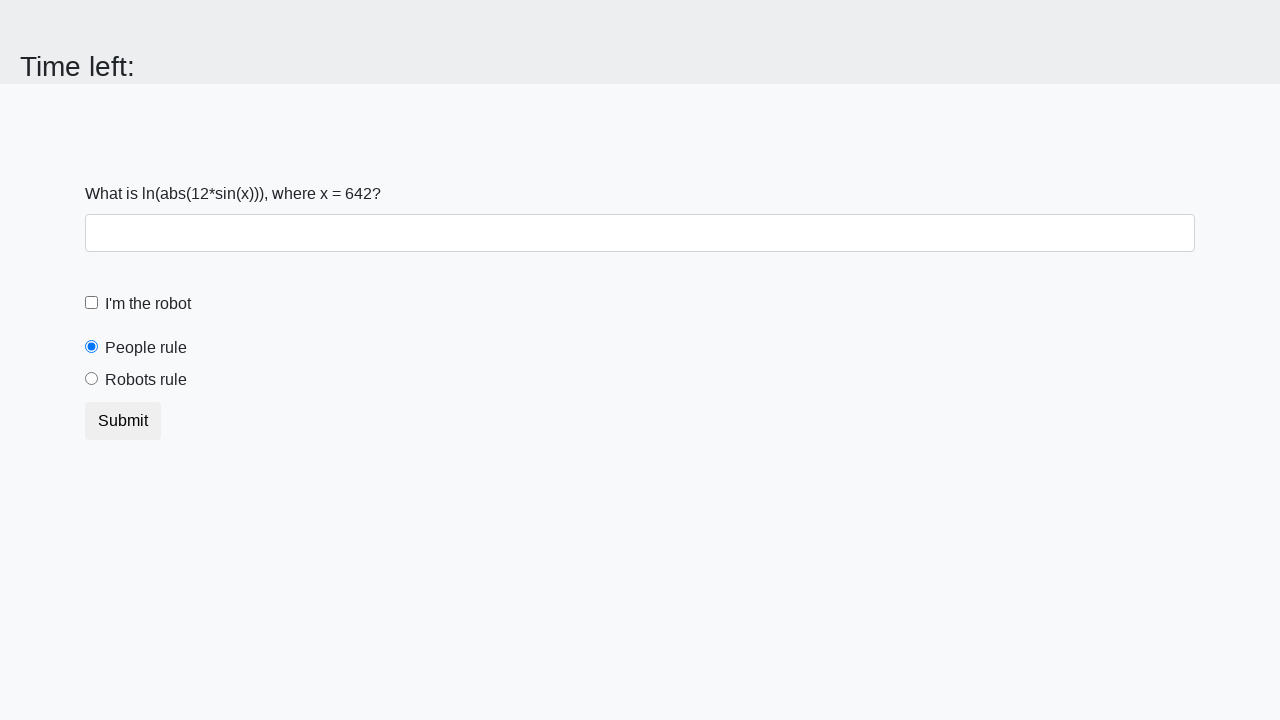

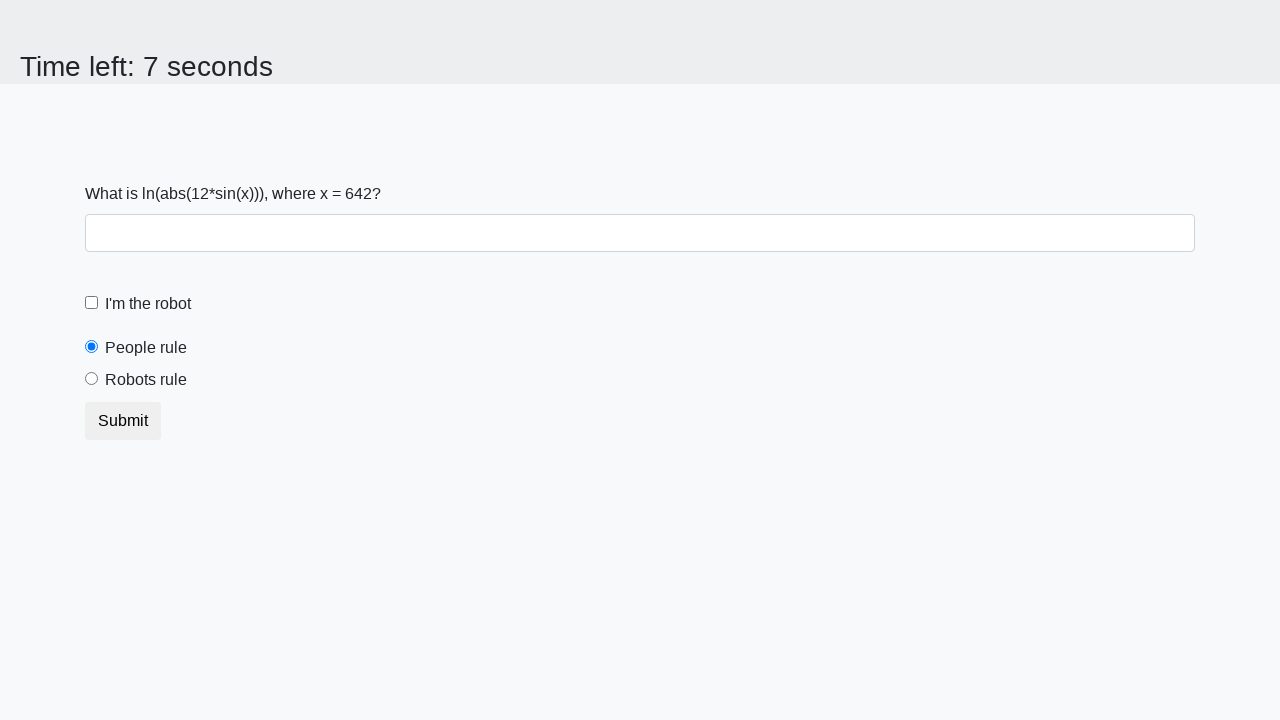